Tests double-click functionality by entering text in a field and double-clicking a button to copy text to another field

Starting URL: https://www.w3schools.com/tags/tryit.asp?filename=tryhtml5_ev_ondblclick3

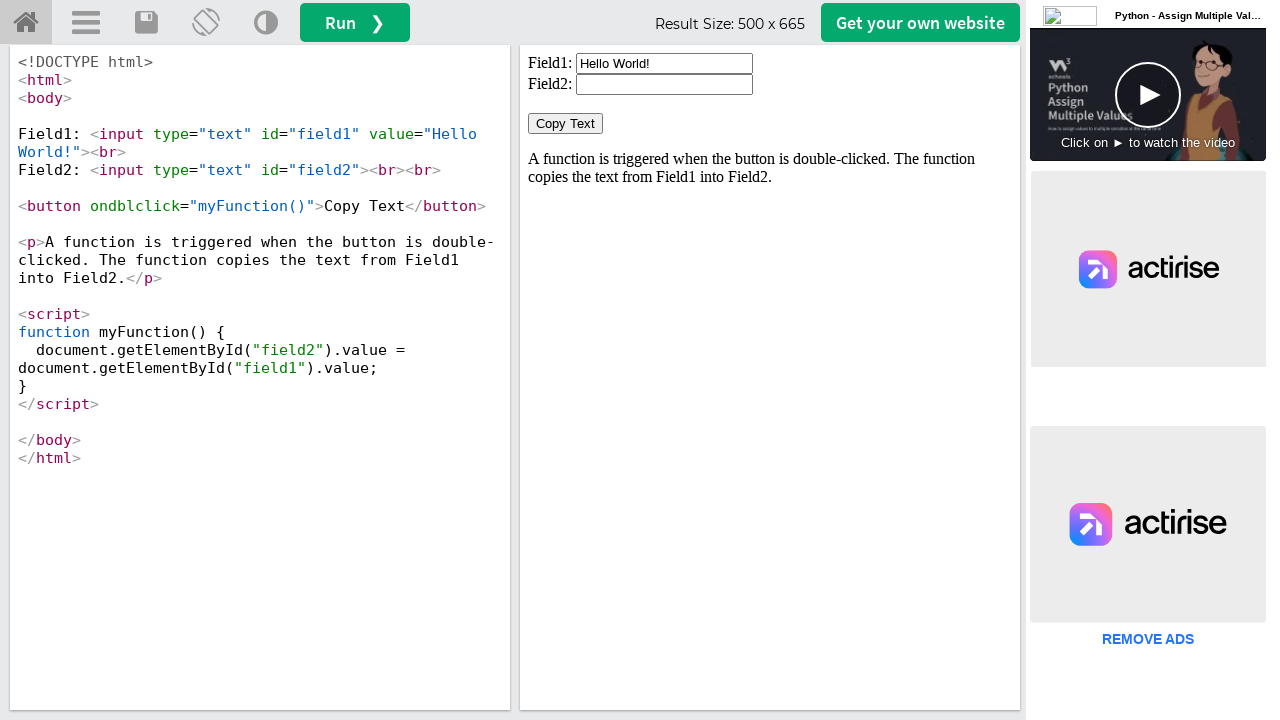

Located iframe with name 'iframeResult'
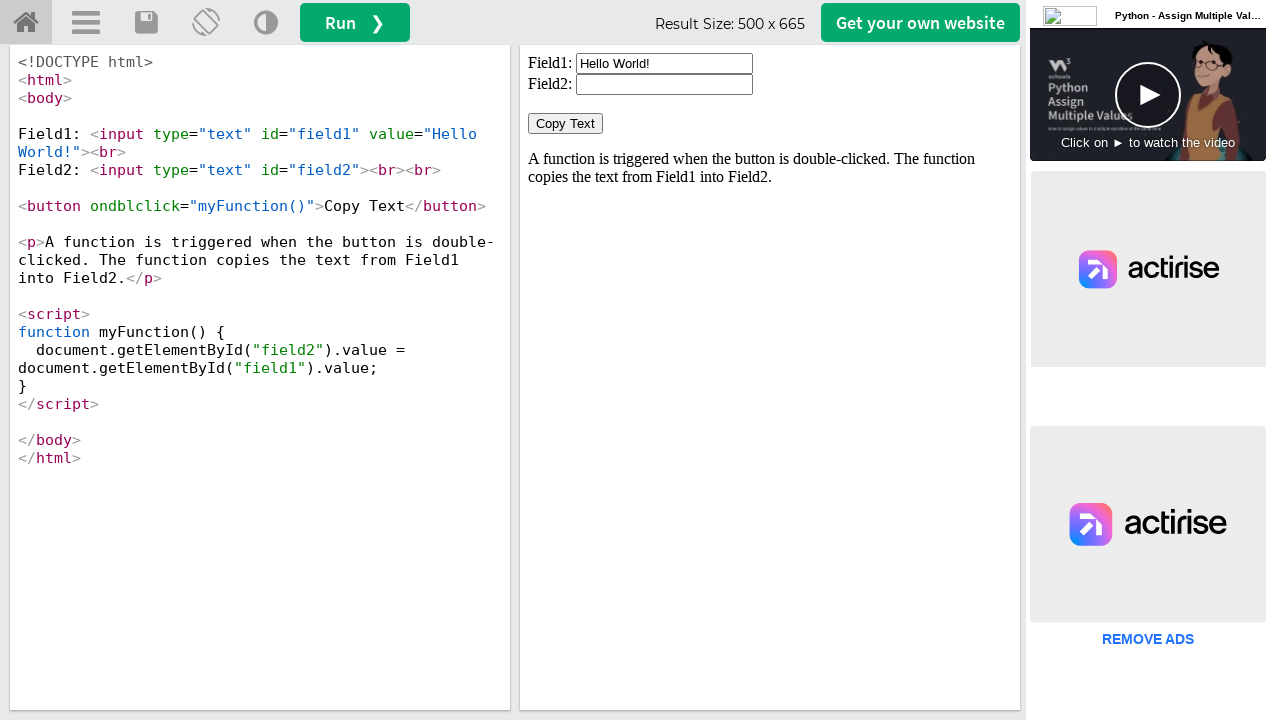

Clicked on first input field (field1) at (664, 64) on iframe[name='iframeResult'] >> internal:control=enter-frame >> #field1
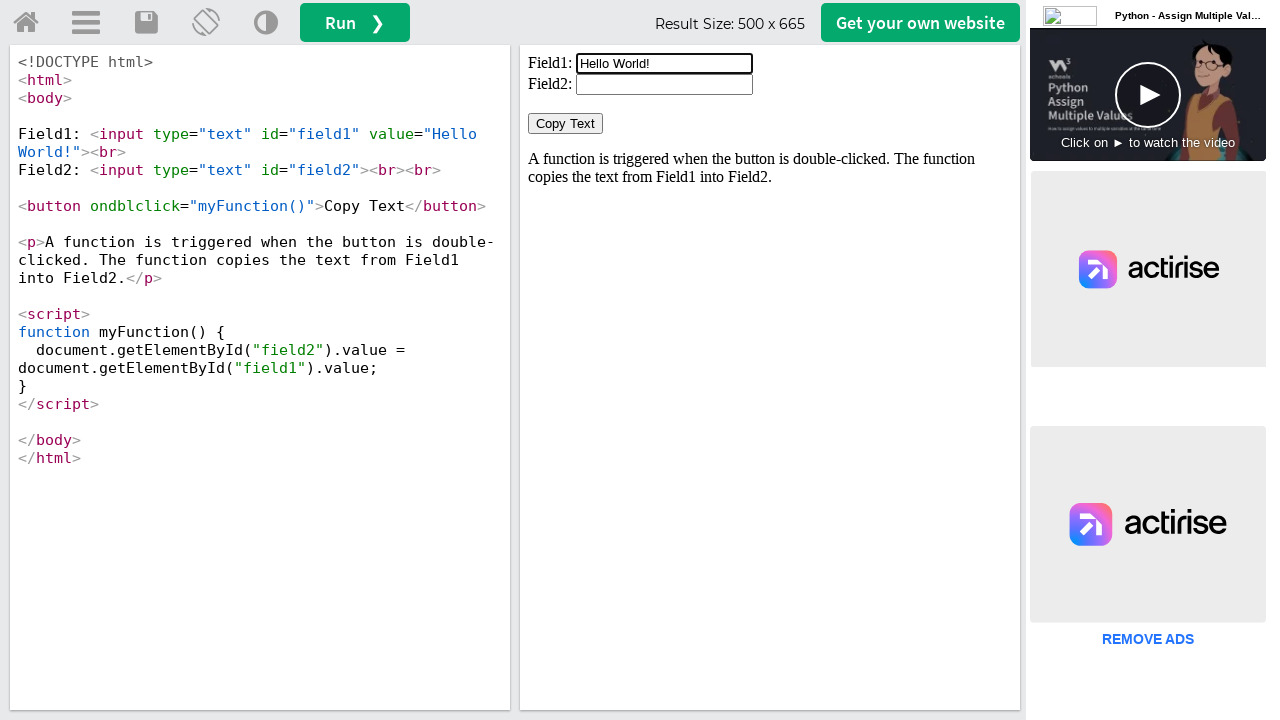

Cleared the first input field on iframe[name='iframeResult'] >> internal:control=enter-frame >> #field1
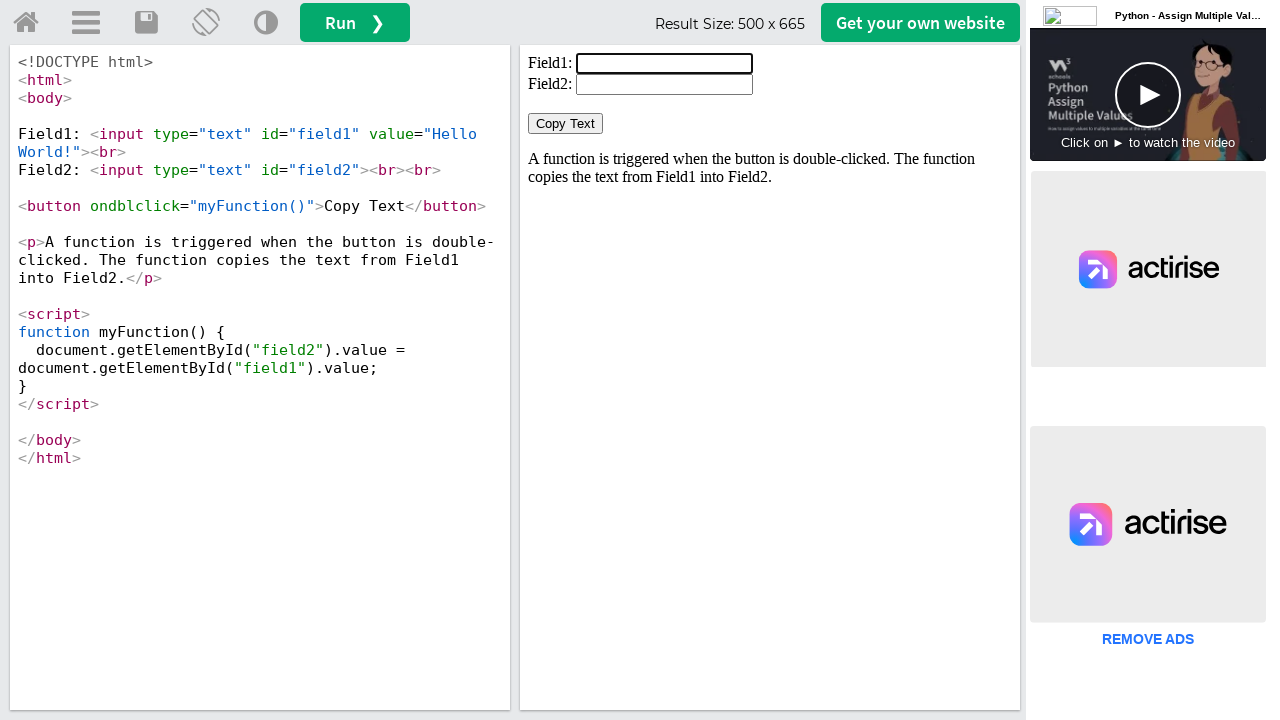

Filled first input field with 'Prathamesh' on iframe[name='iframeResult'] >> internal:control=enter-frame >> #field1
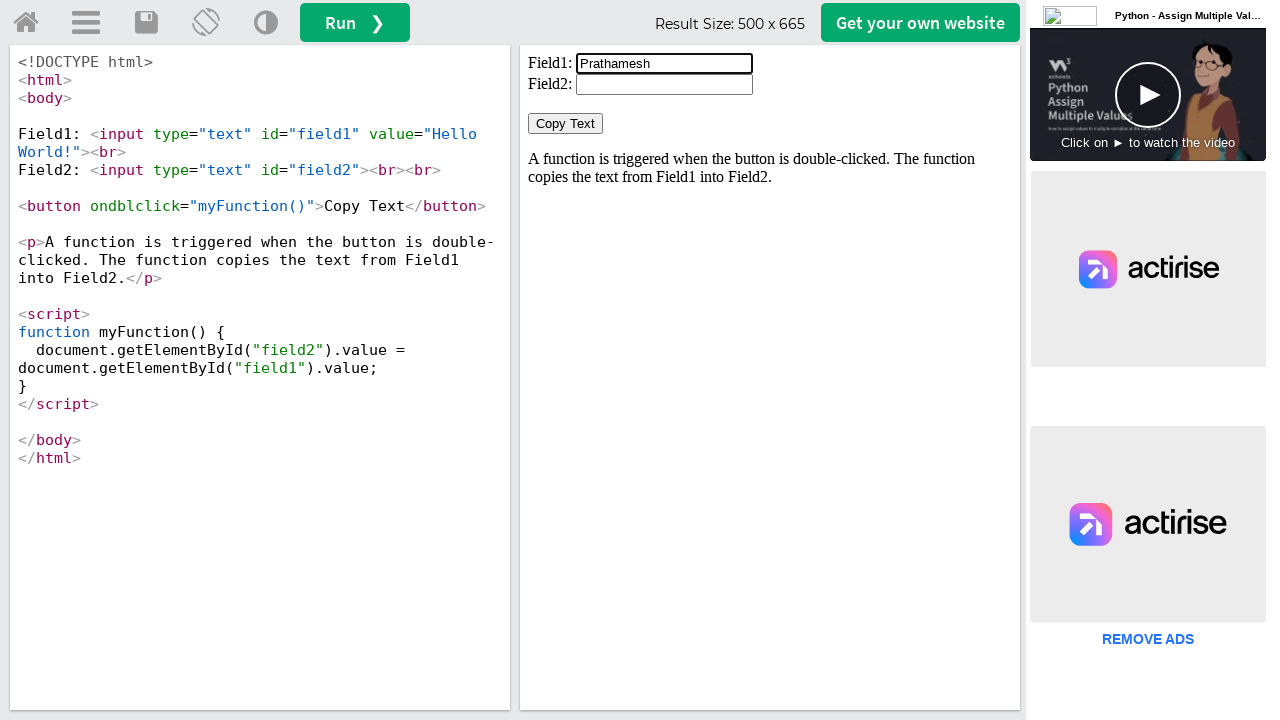

Double-clicked the 'Copy Text' button to copy text to second field at (566, 124) on iframe[name='iframeResult'] >> internal:control=enter-frame >> button:has-text('
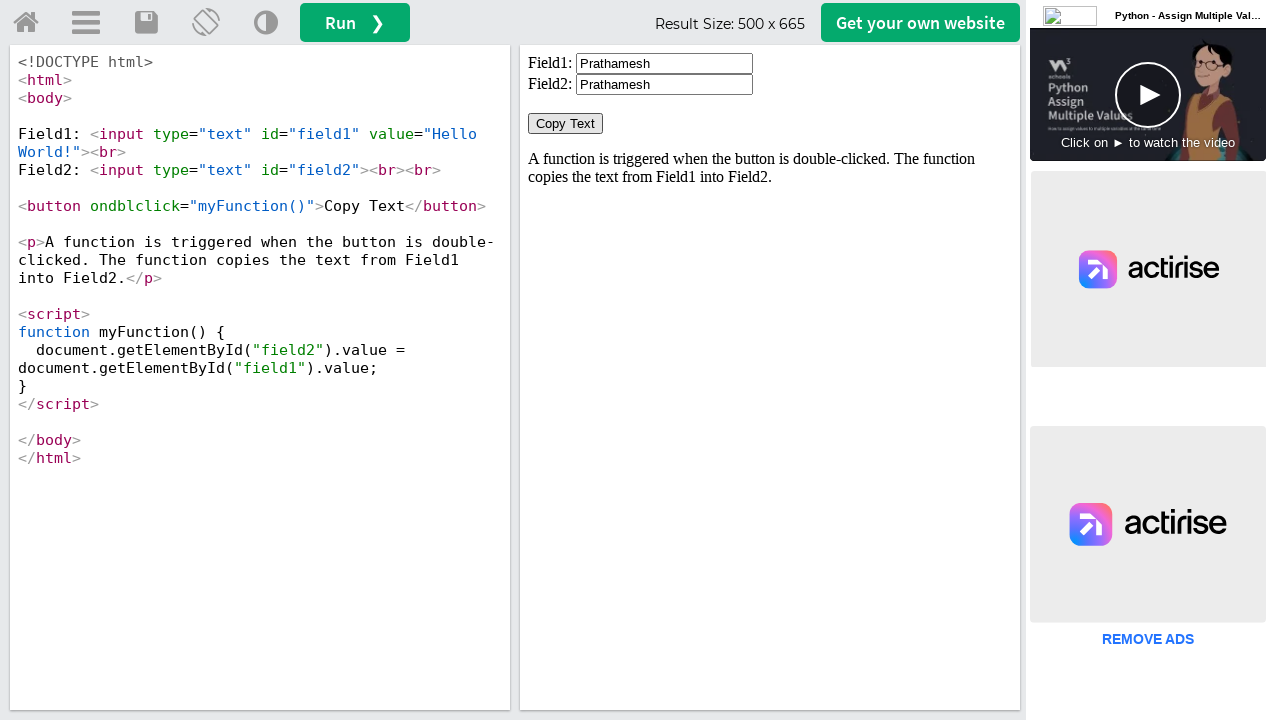

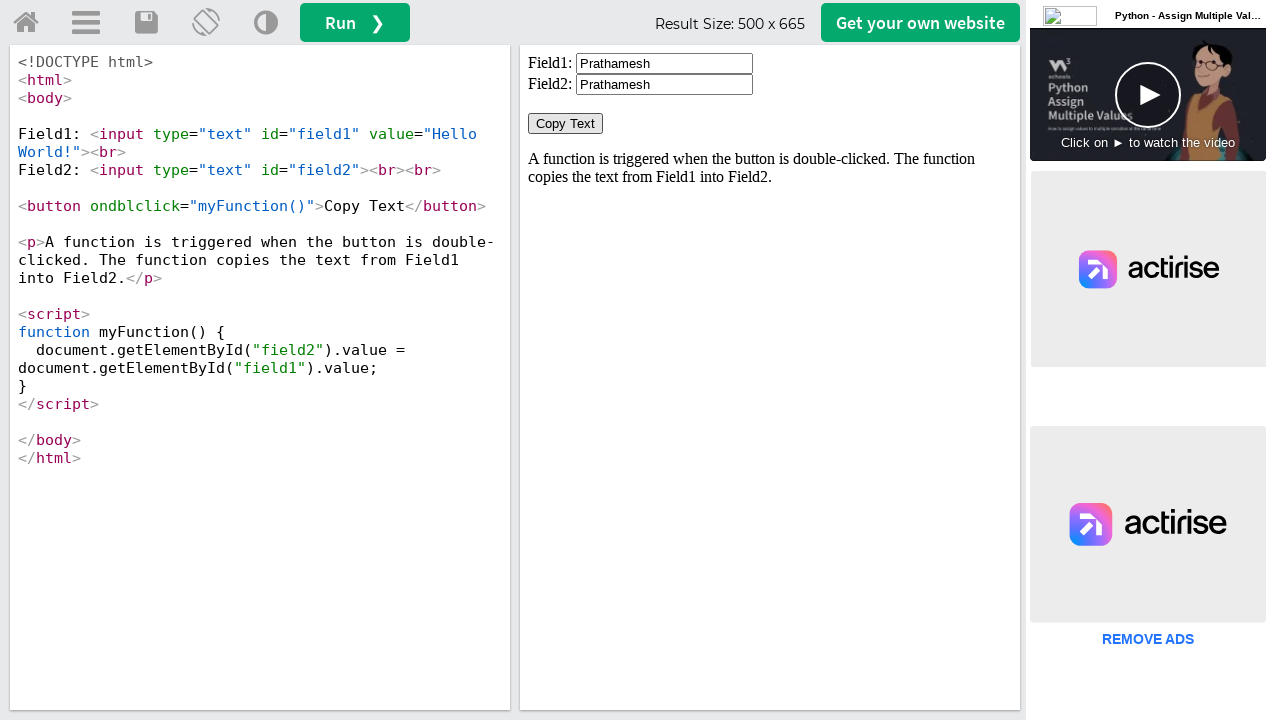